Tests dynamic controls functionality by manipulating checkboxes and input fields, including removing/adding checkboxes and enabling/disabling text inputs

Starting URL: https://the-internet.herokuapp.com/

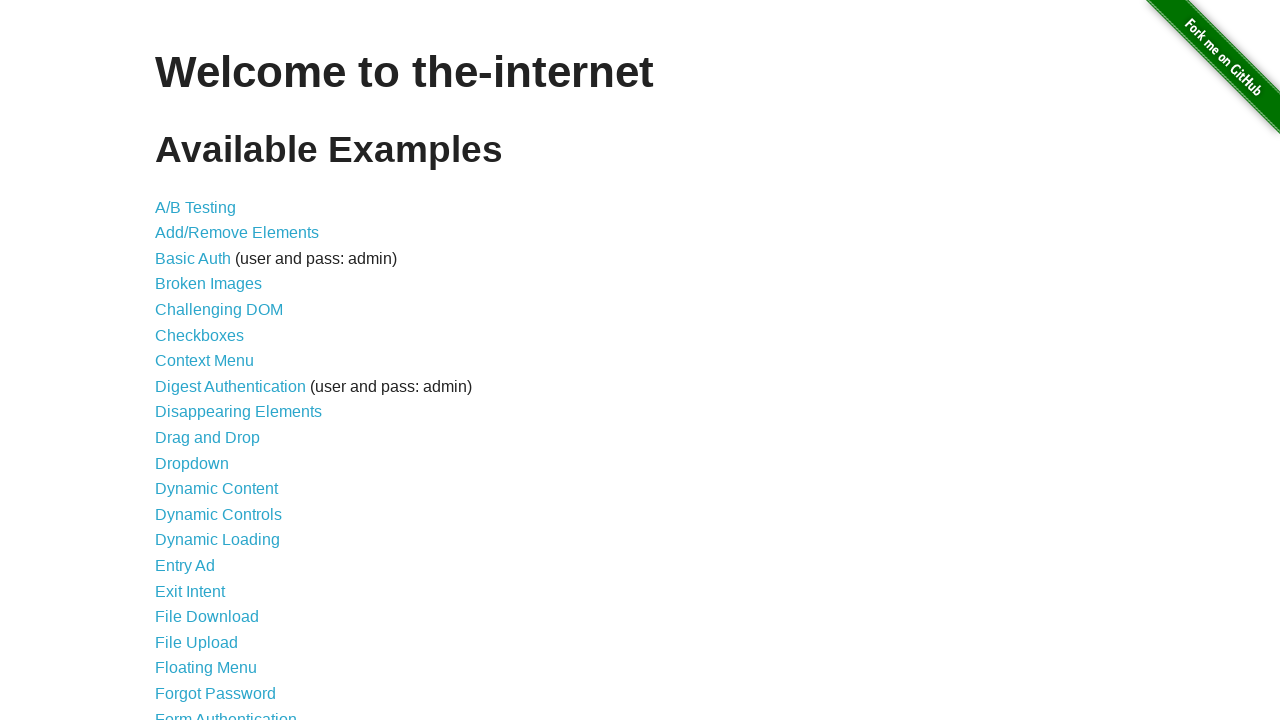

Clicked on Dynamic Controls link at (218, 514) on text=Dynamic Controls
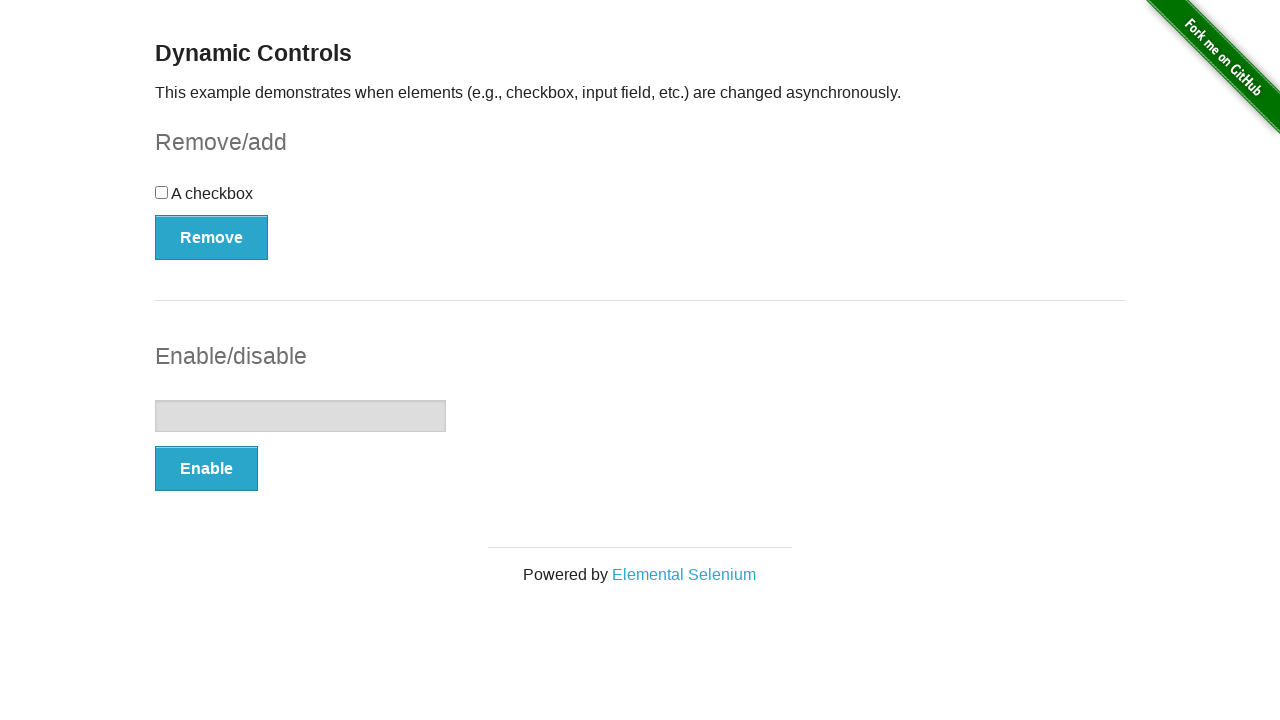

Dynamic controls page loaded with checkbox example visible
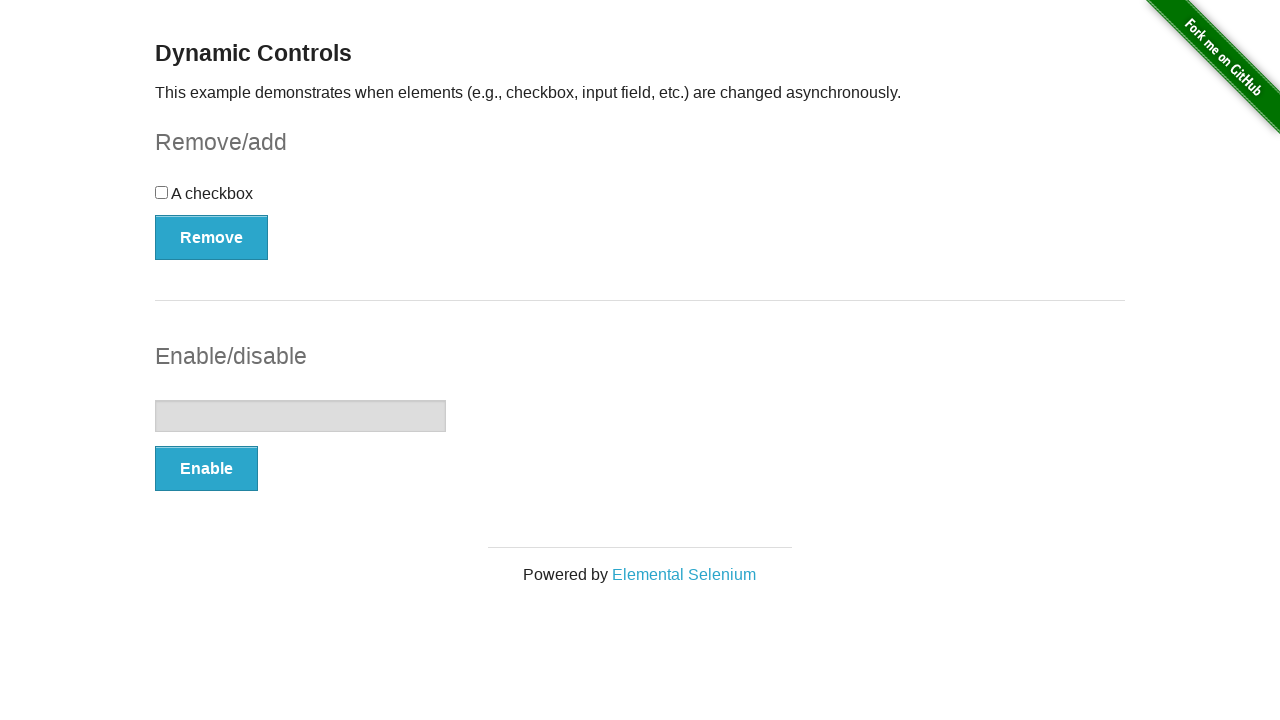

Clicked the checkbox to check it at (162, 192) on input[type="checkbox"]
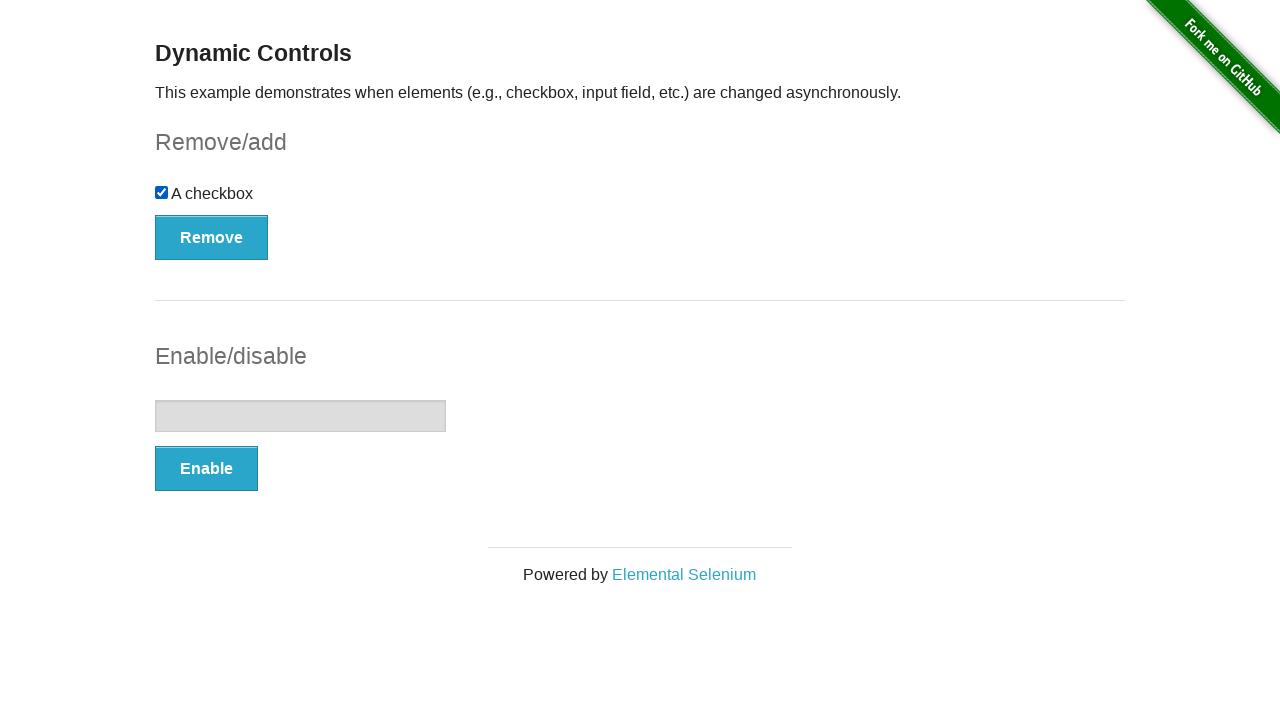

Clicked Remove button to remove the checkbox at (212, 237) on #checkbox-example > button
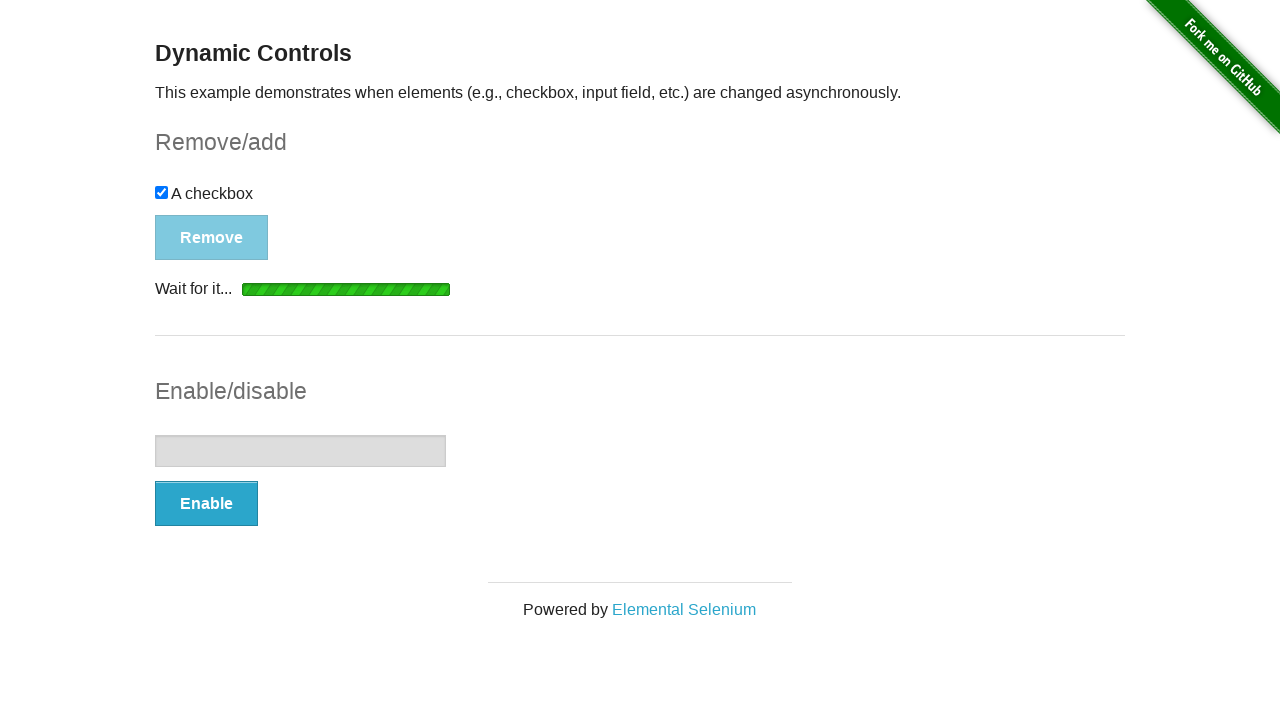

Checkbox has been removed from the DOM
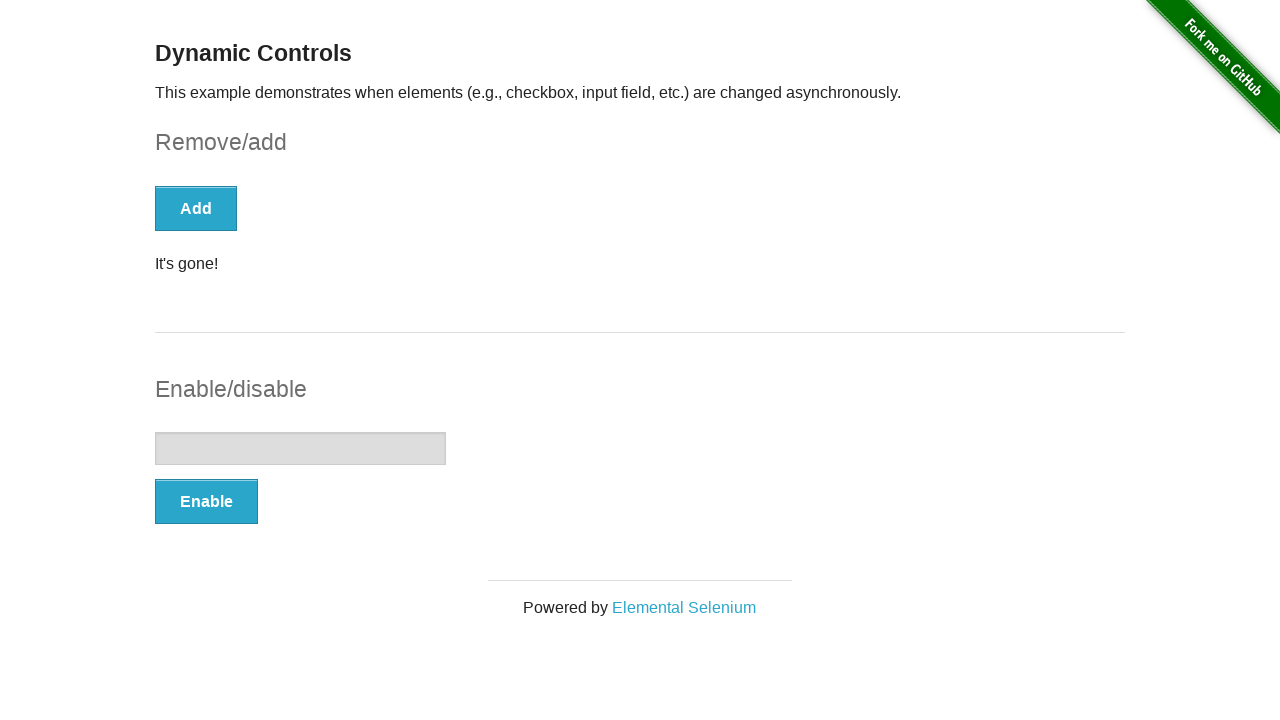

Clicked Enable button to enable the input field at (206, 501) on #input-example > button
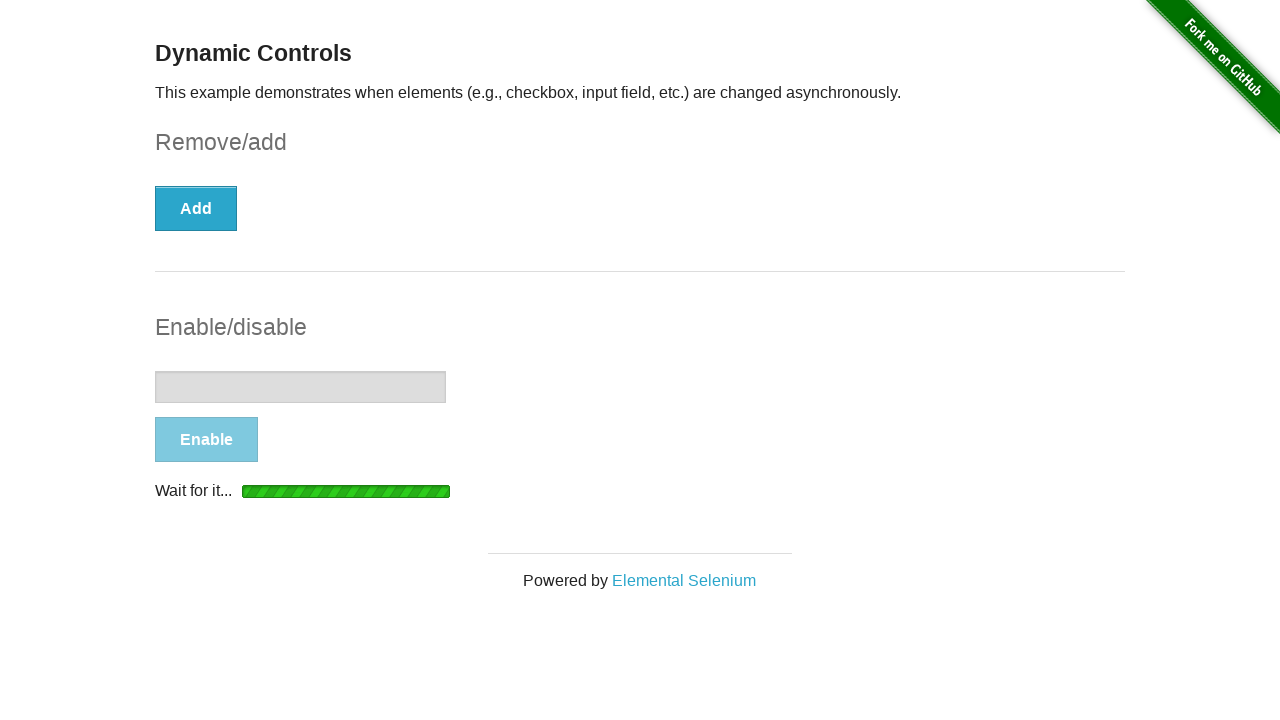

Input field is now enabled and ready for text input
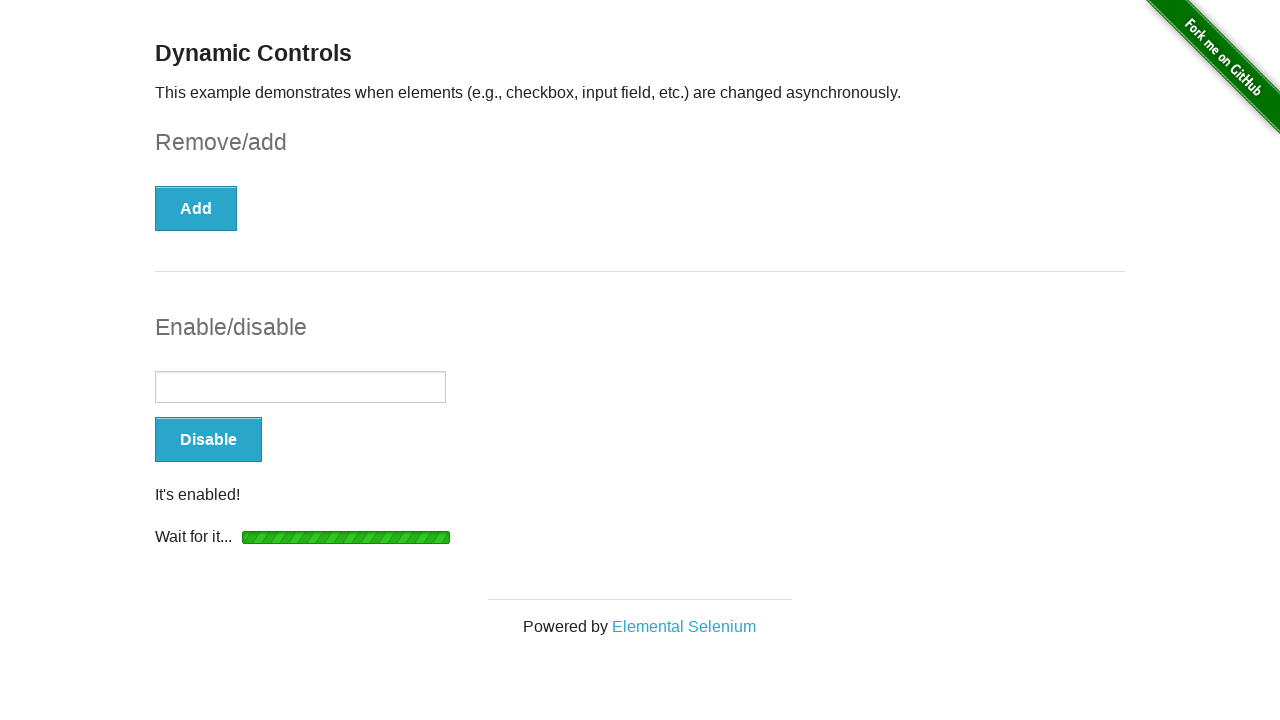

Typed 'I am machine doing automation here' into the enabled input field on #input-example > input[type=text]
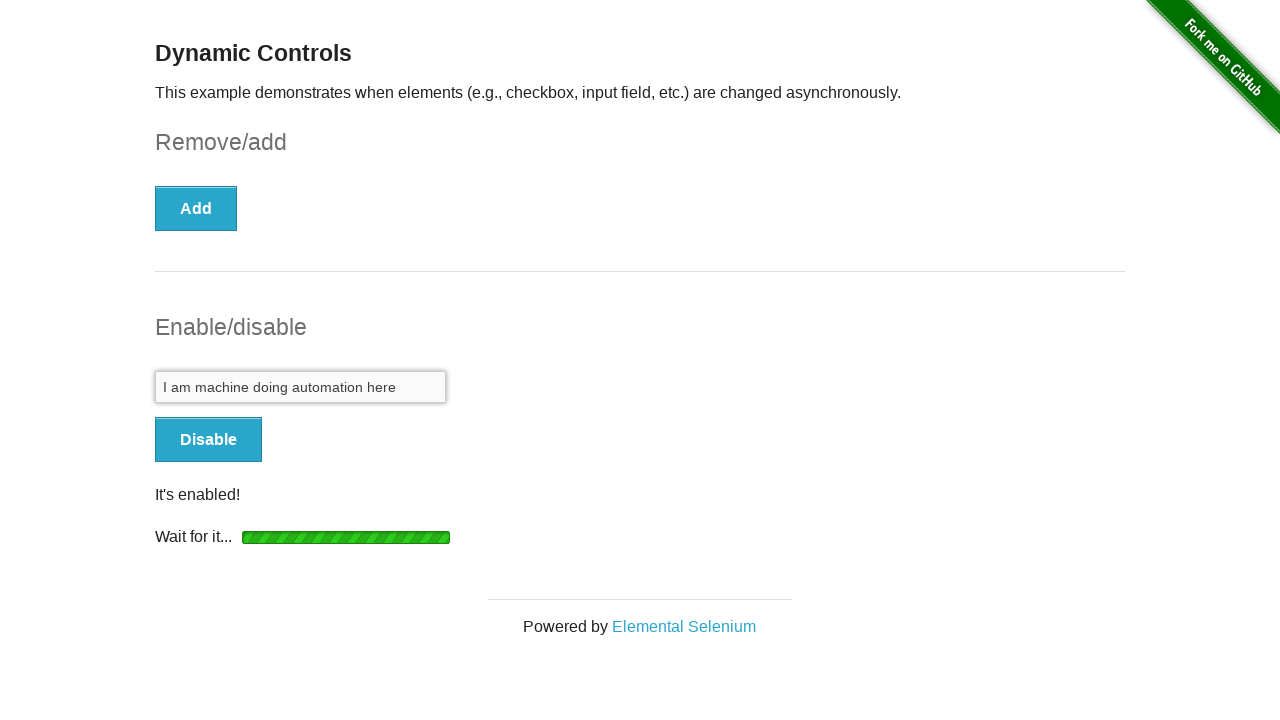

Clicked Disable button to disable the input field at (208, 440) on #input-example > button
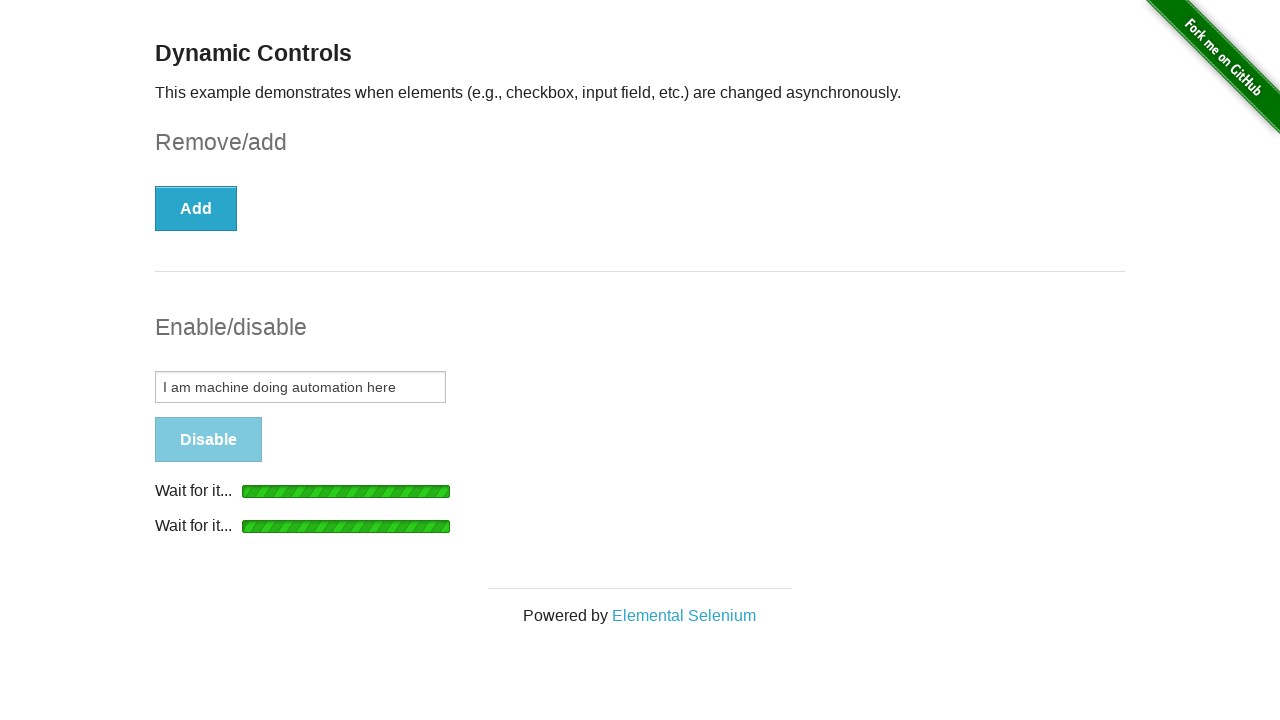

Input field is now disabled
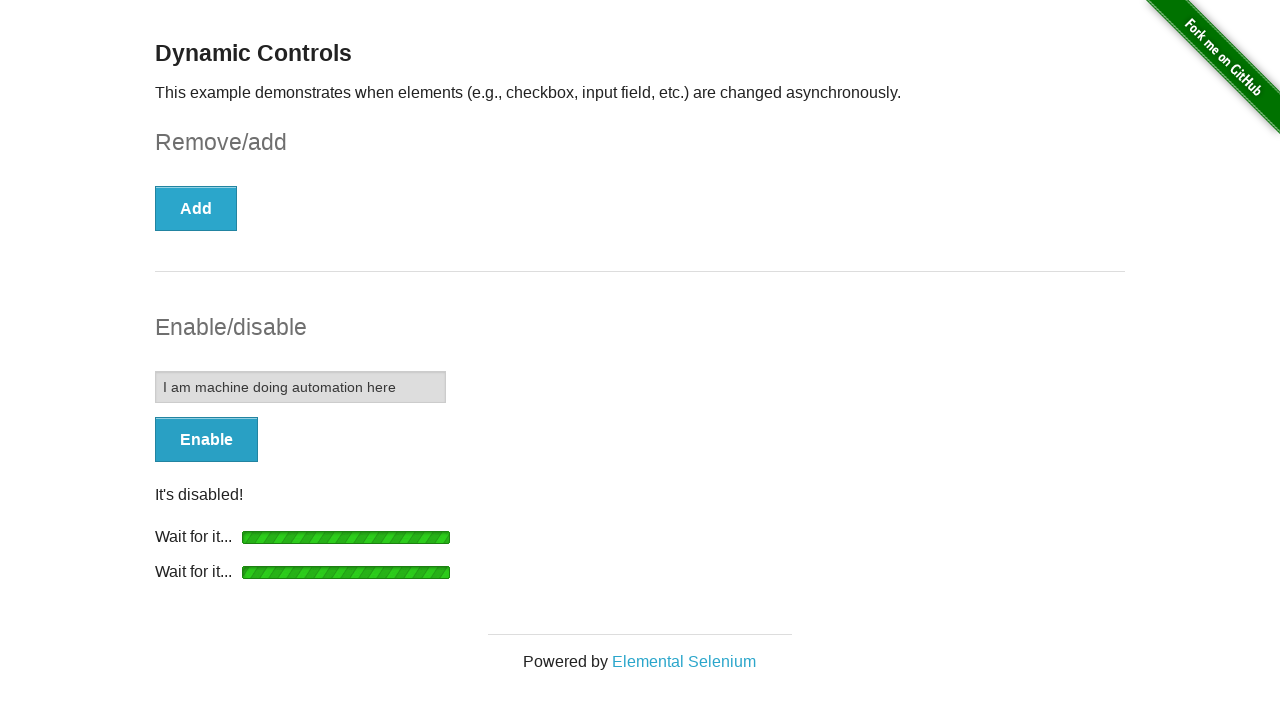

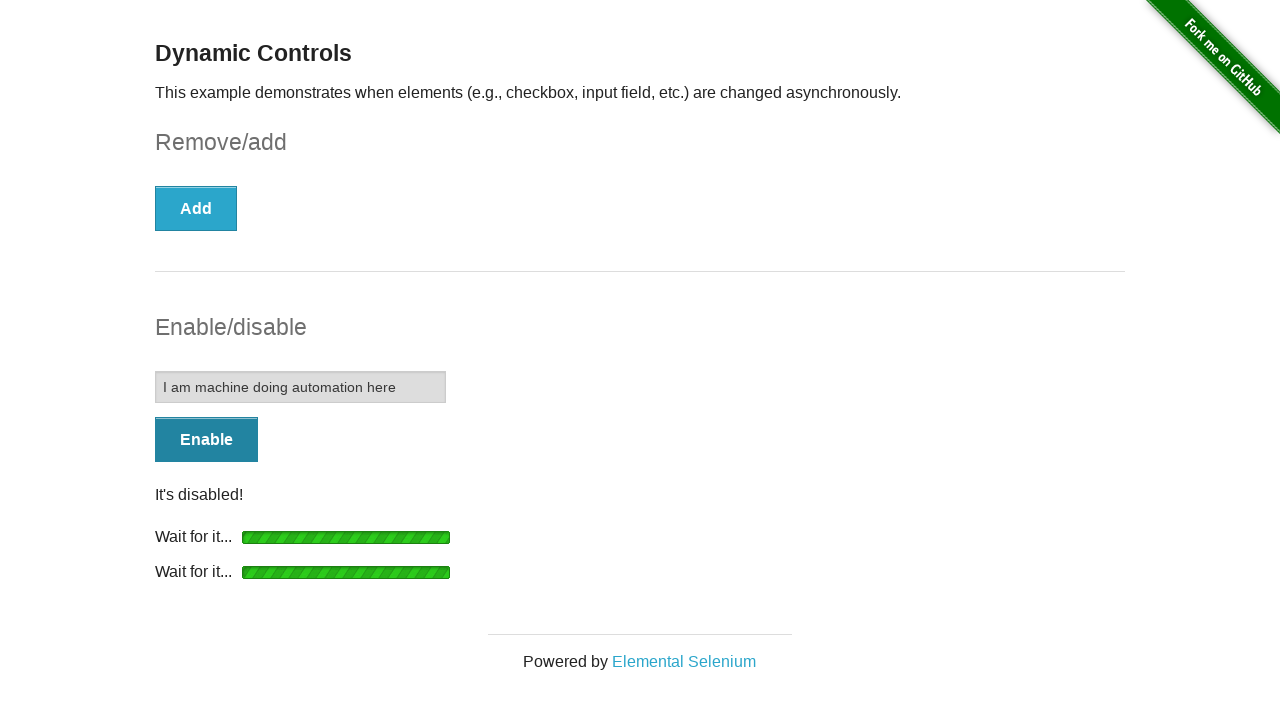